Tests checkbox functionality by randomly selecting one of the available checkboxes

Starting URL: https://codenboxautomationlab.com/practice/

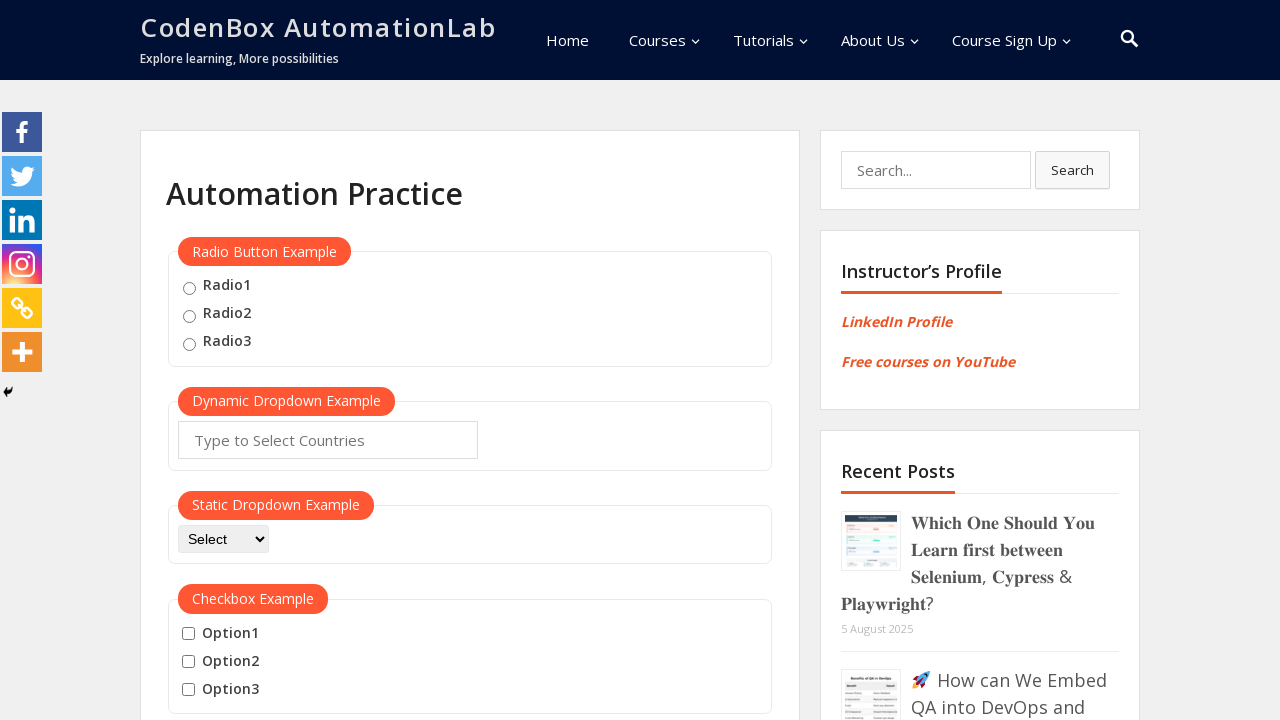

Located all checkboxes in the checkbox example section
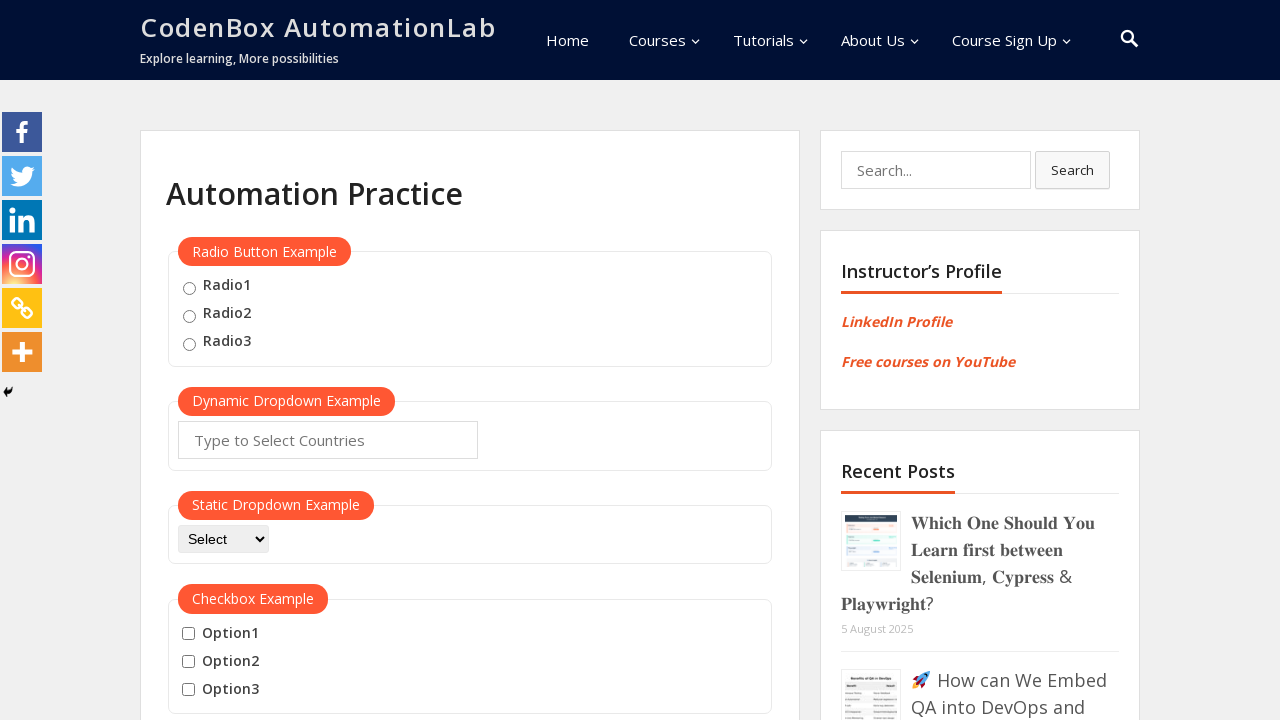

Generated random index 2 to select a checkbox
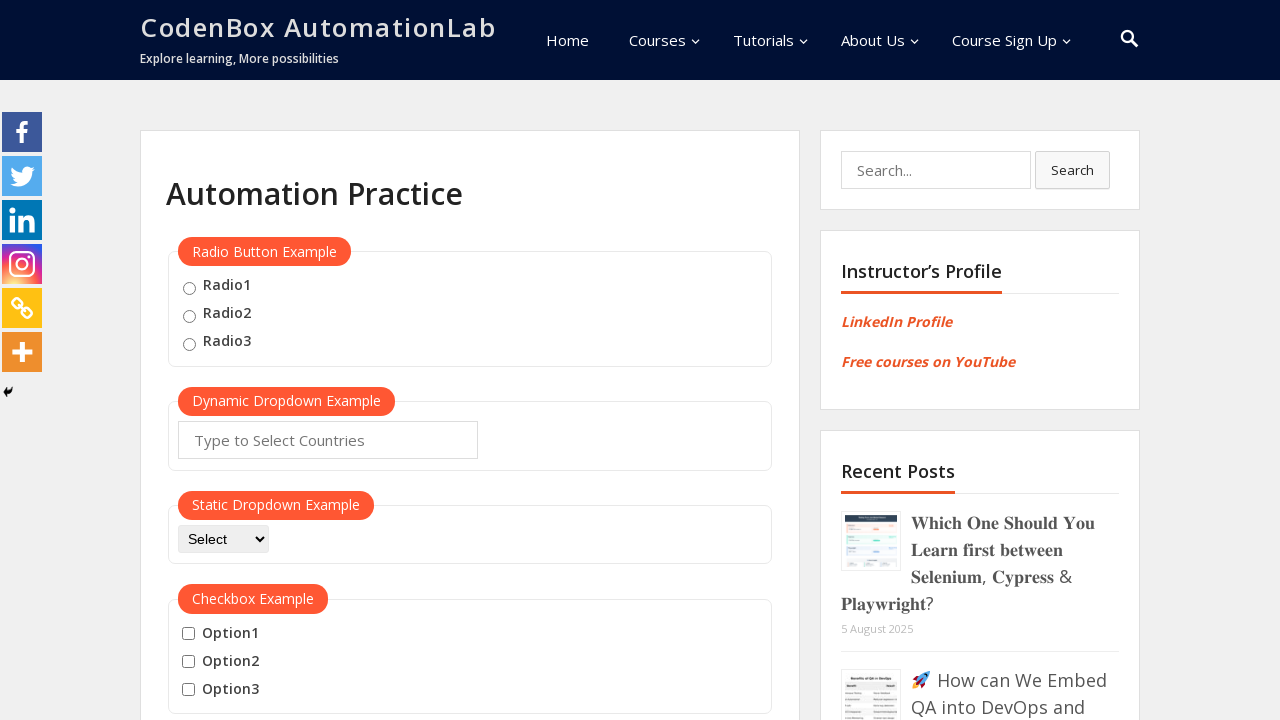

Clicked checkbox at index 2 at (188, 690) on #checkbox-example input >> nth=2
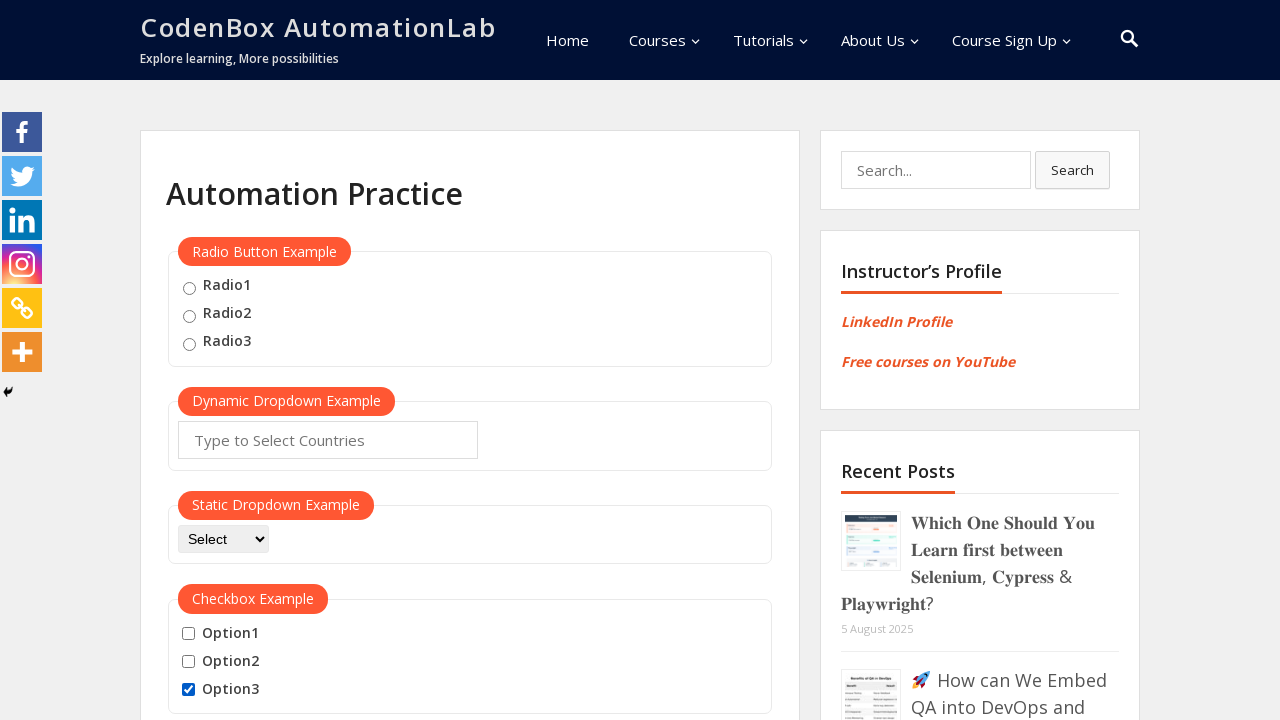

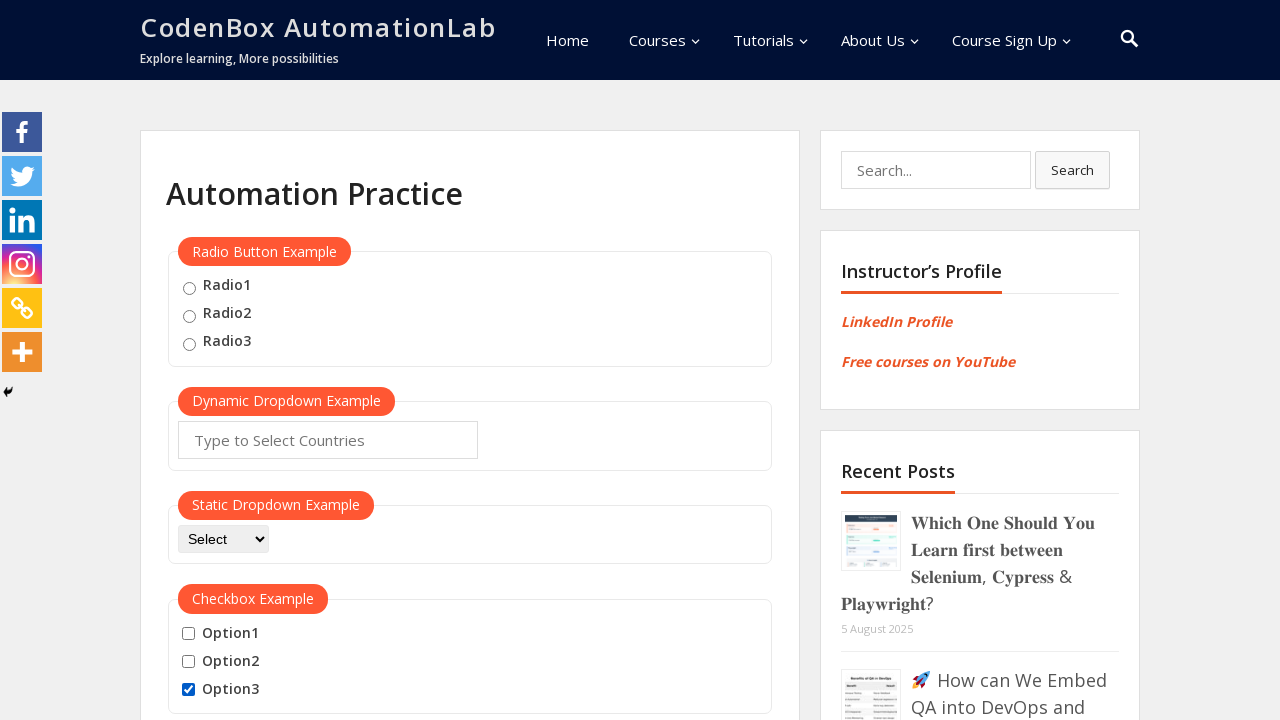